Tests that entered text is trimmed when saving an edit

Starting URL: https://demo.playwright.dev/todomvc

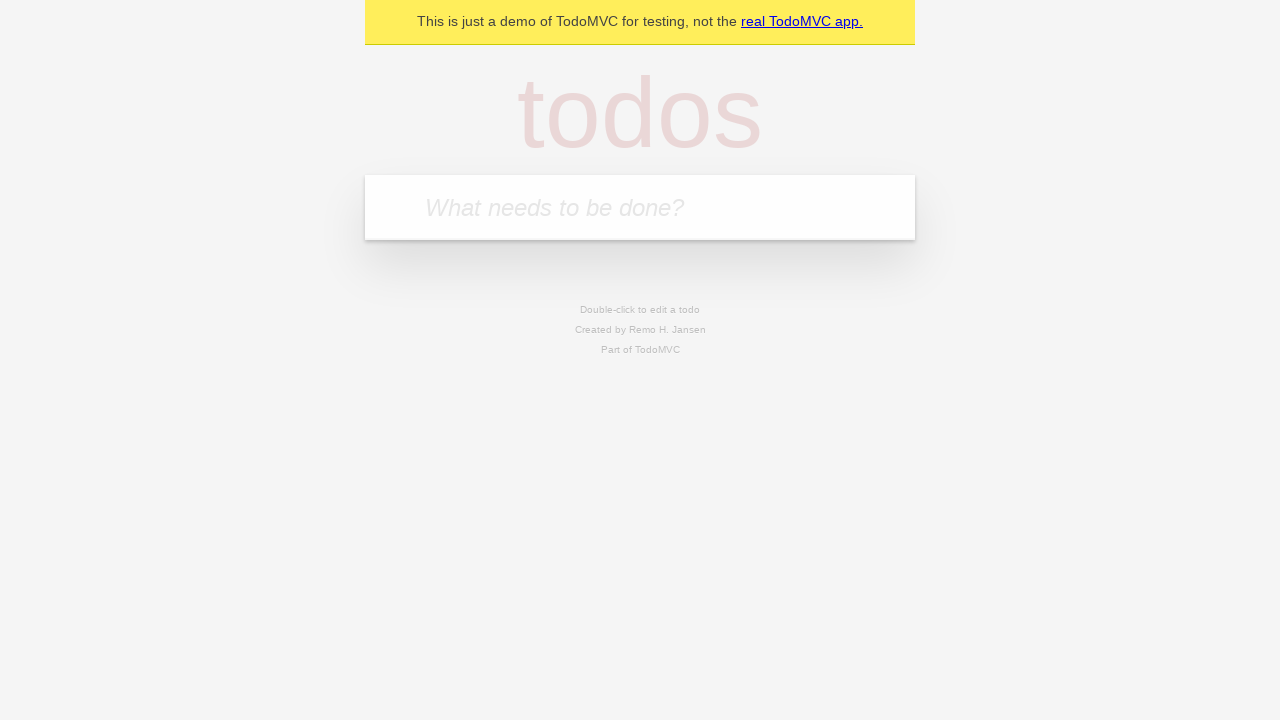

Filled new todo input with 'buy some cheese' on .new-todo
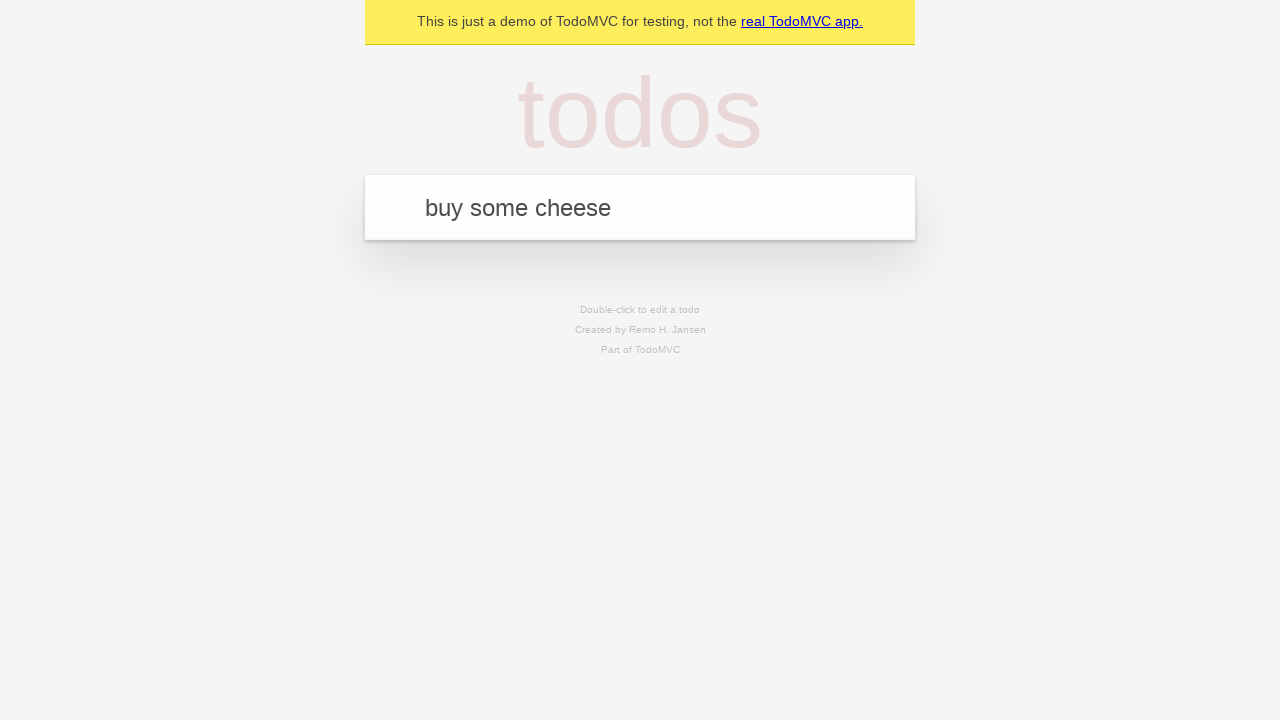

Pressed Enter to add first todo on .new-todo
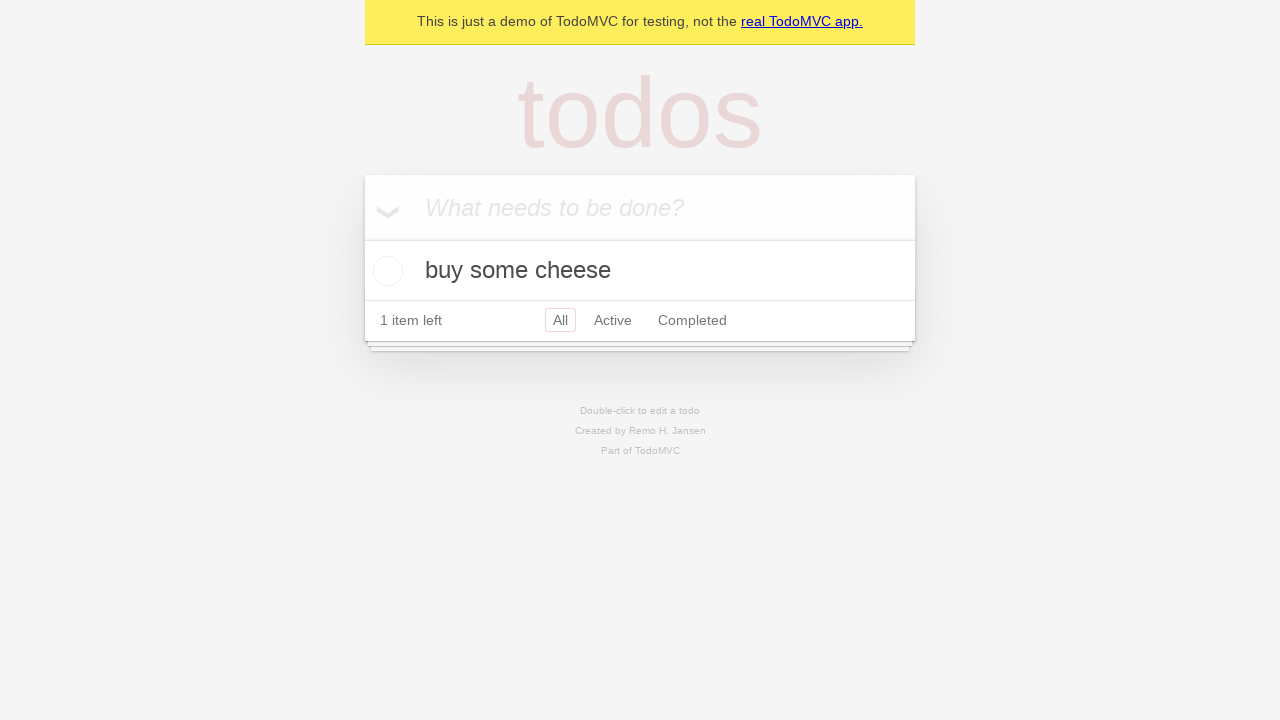

Filled new todo input with 'feed the cat' on .new-todo
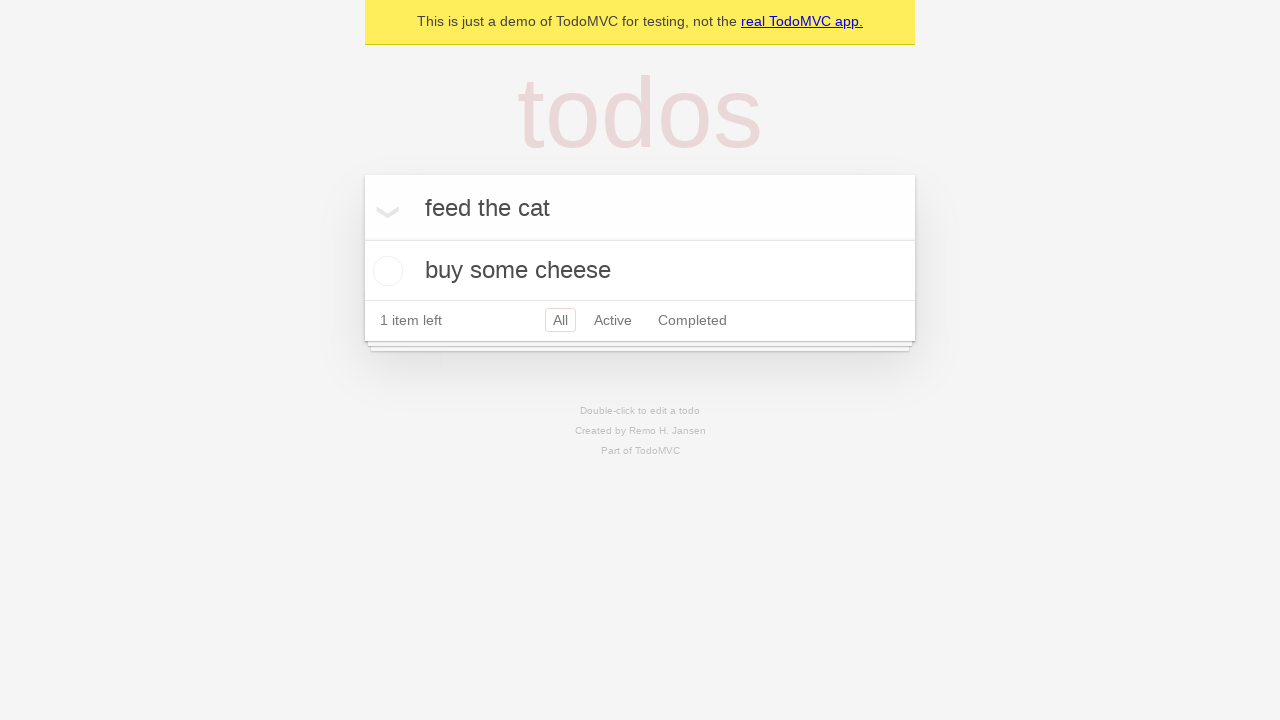

Pressed Enter to add second todo on .new-todo
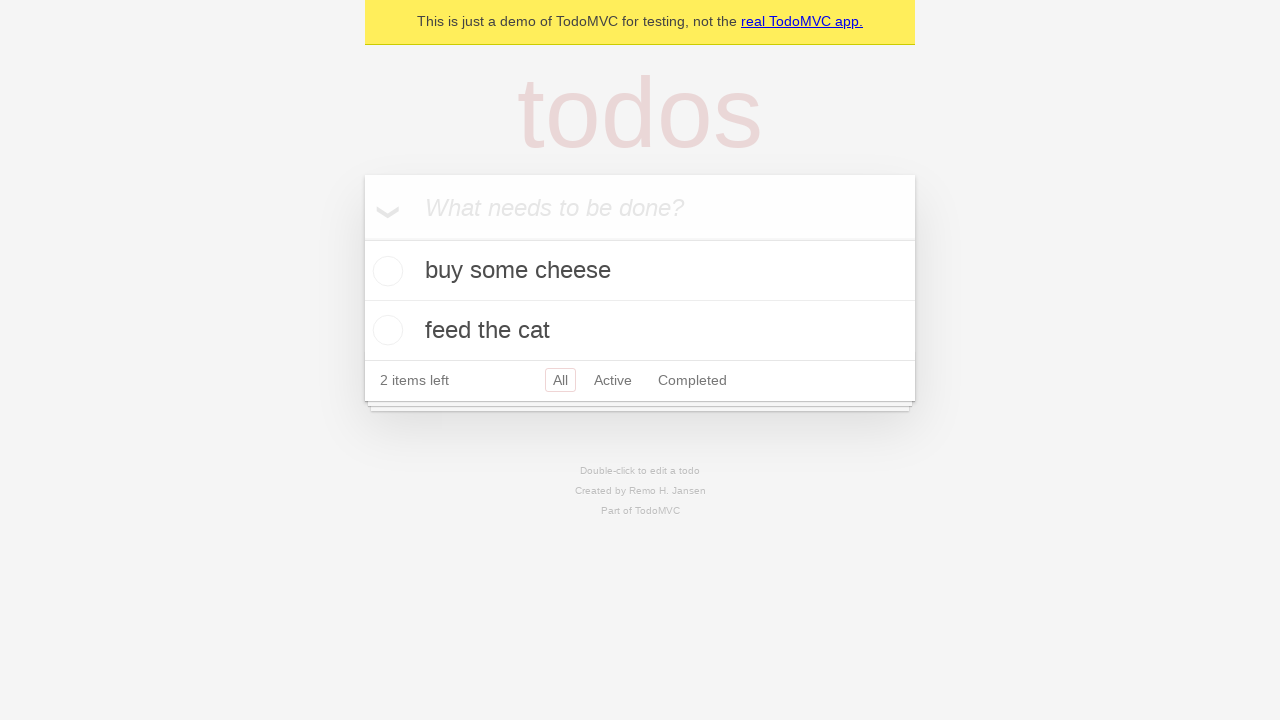

Filled new todo input with 'book a doctors appointment' on .new-todo
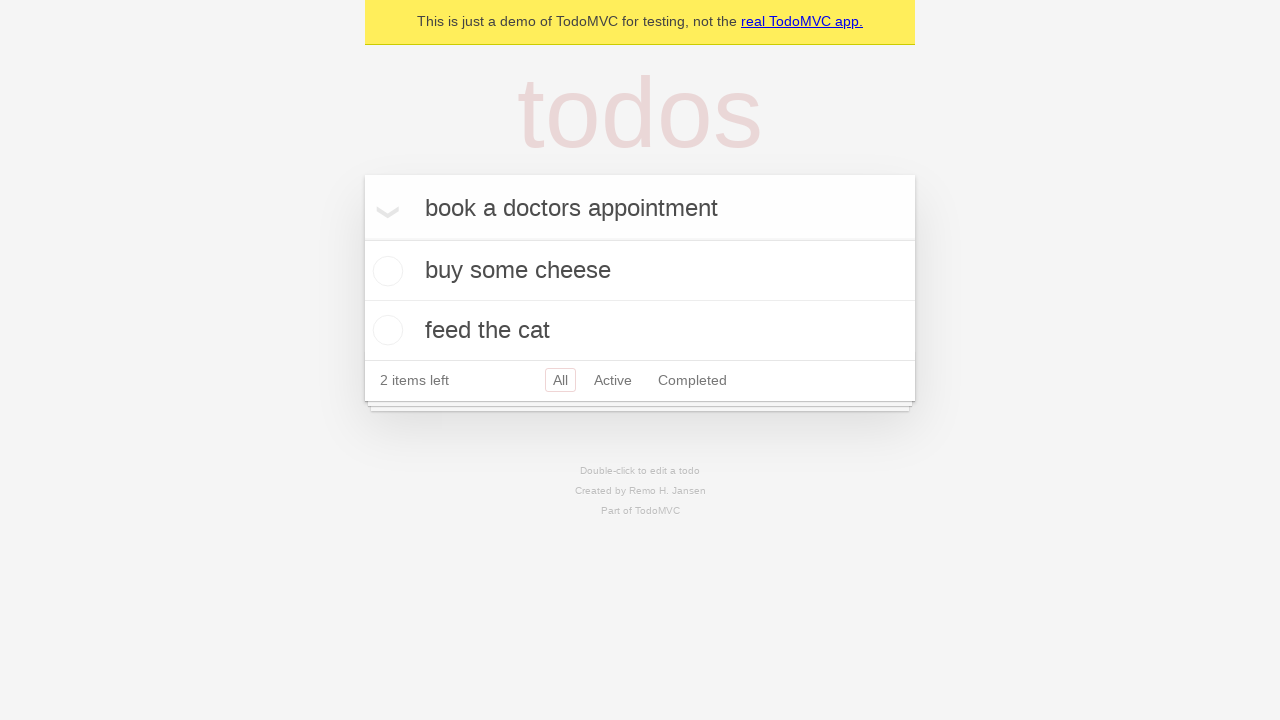

Pressed Enter to add third todo on .new-todo
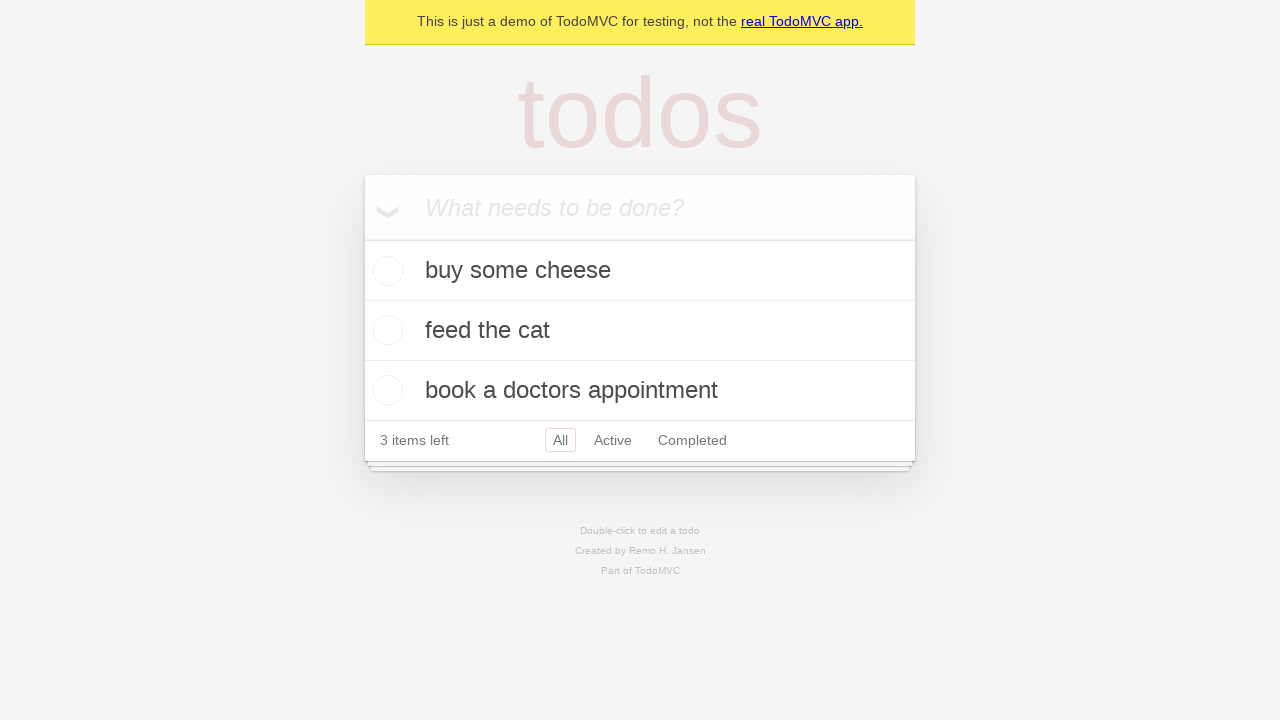

Waited for all three todos to be rendered
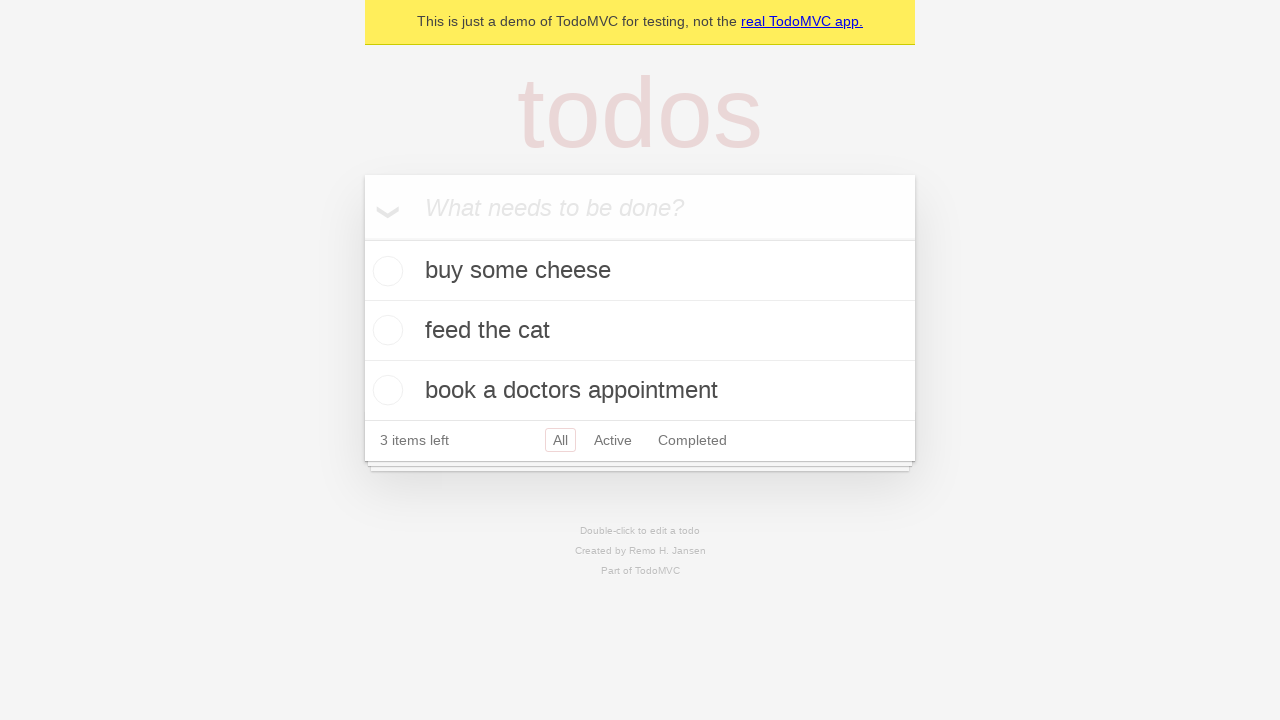

Double-clicked second todo to enter edit mode at (640, 331) on .todo-list li >> nth=1
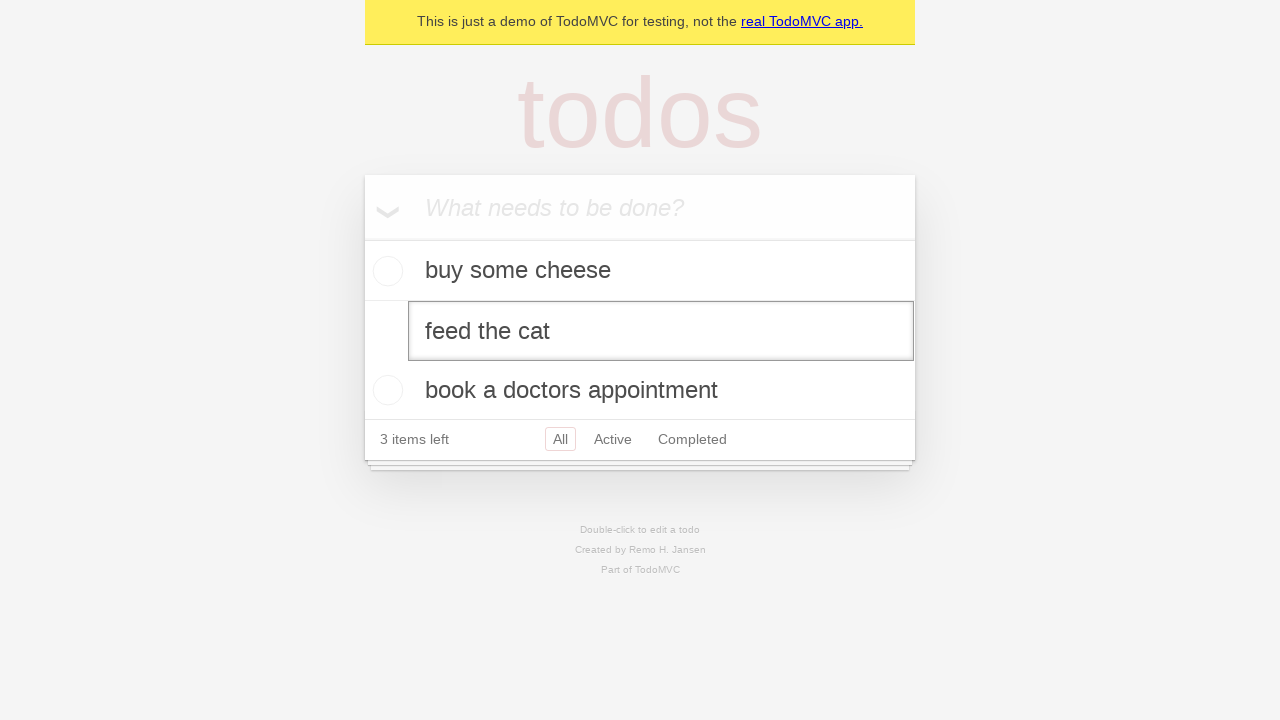

Filled edit field with text containing leading and trailing whitespace on .todo-list li >> nth=1 >> .edit
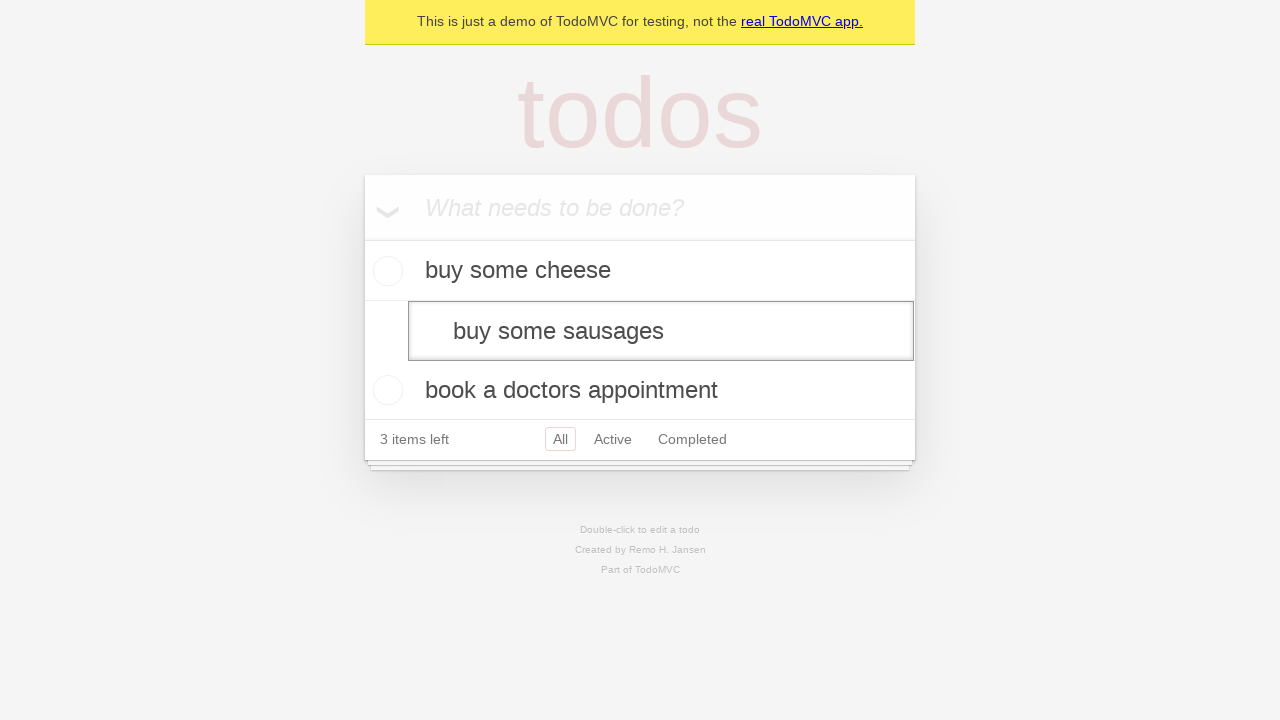

Pressed Enter to submit edit, verifying that text is trimmed on .todo-list li >> nth=1 >> .edit
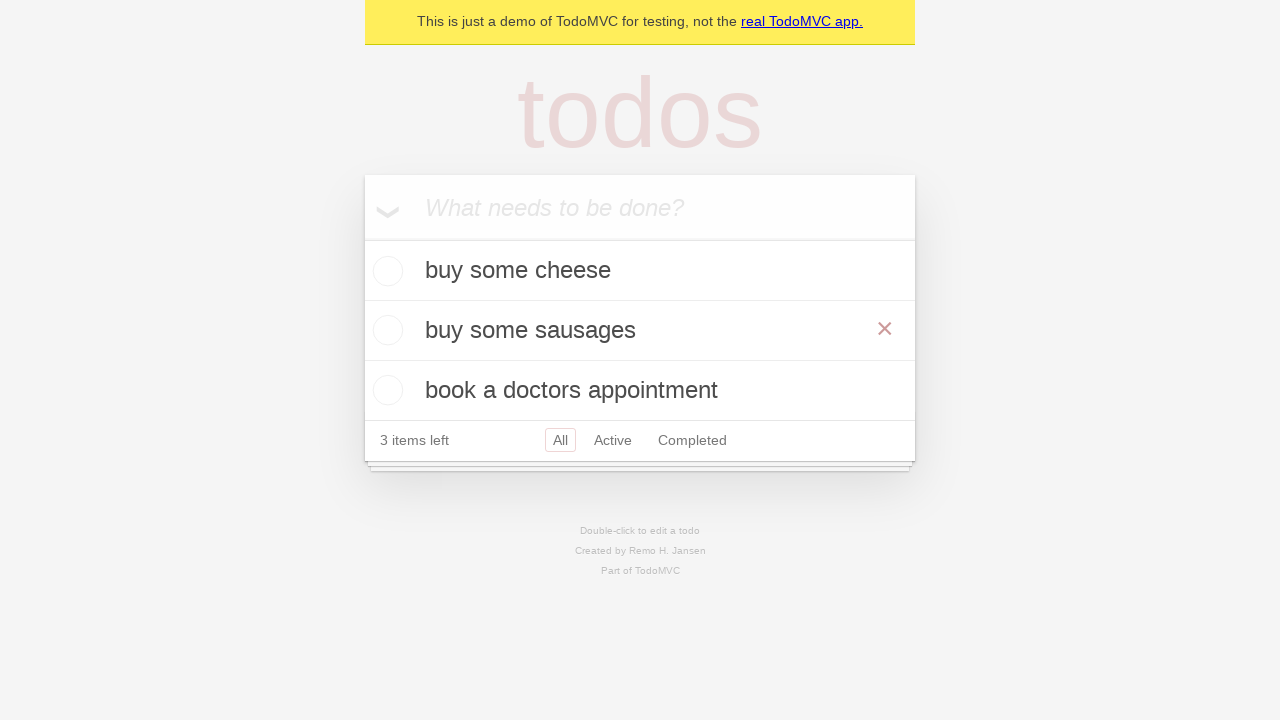

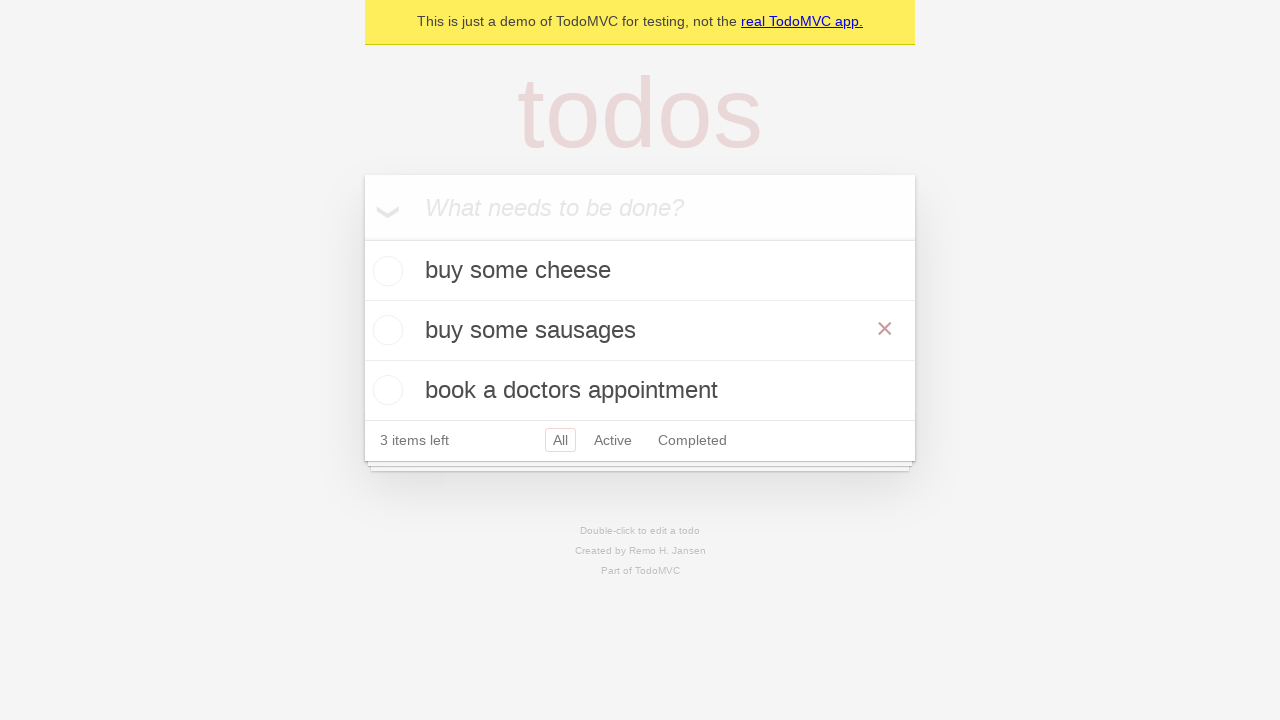